Tests notification message retry logic by clicking to generate notifications and checking for success message

Starting URL: http://the-internet.herokuapp.com/

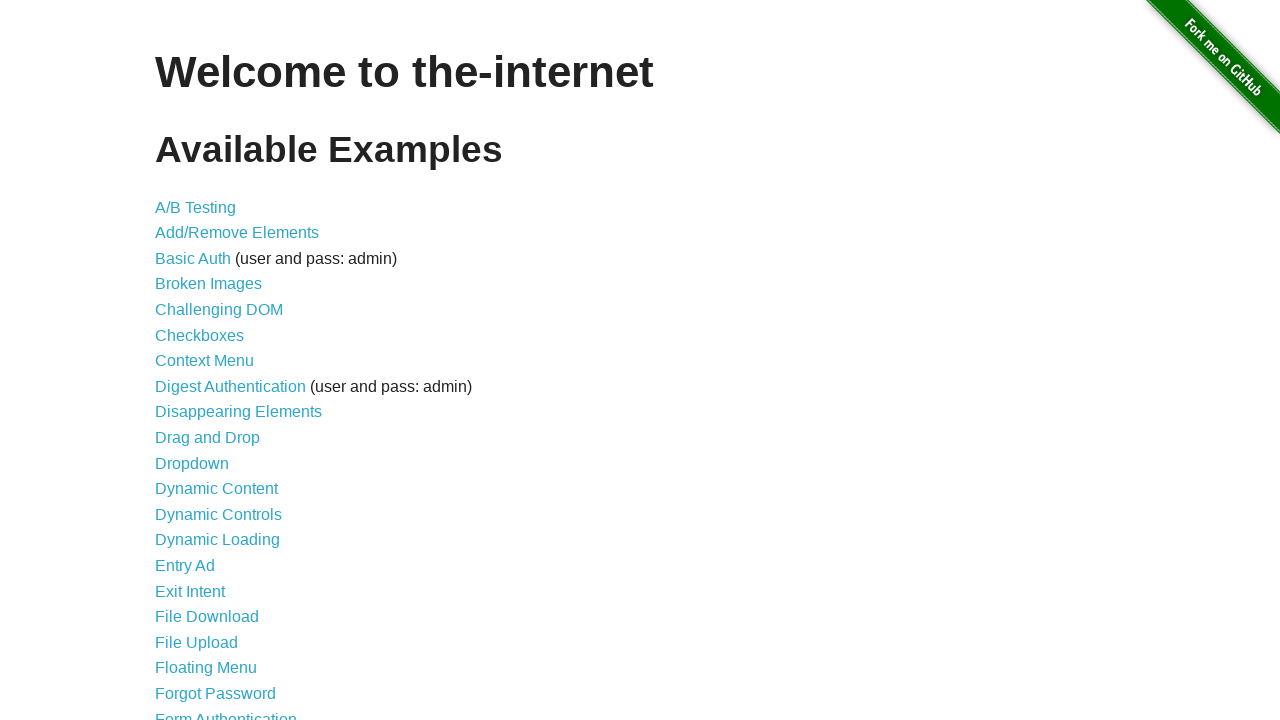

Clicked on Notification Messages link at (234, 420) on a[href='/notification_message']
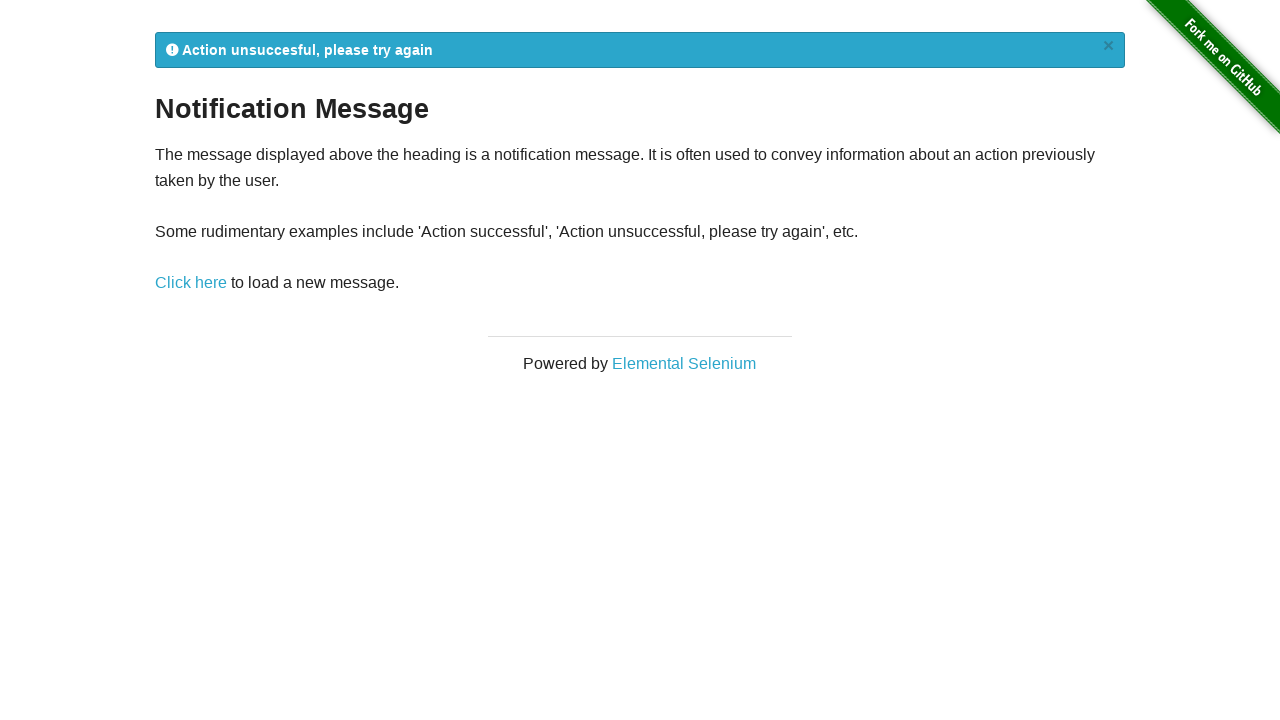

Clicked notification message link to generate notification at (191, 283) on a[href='/notification_message']
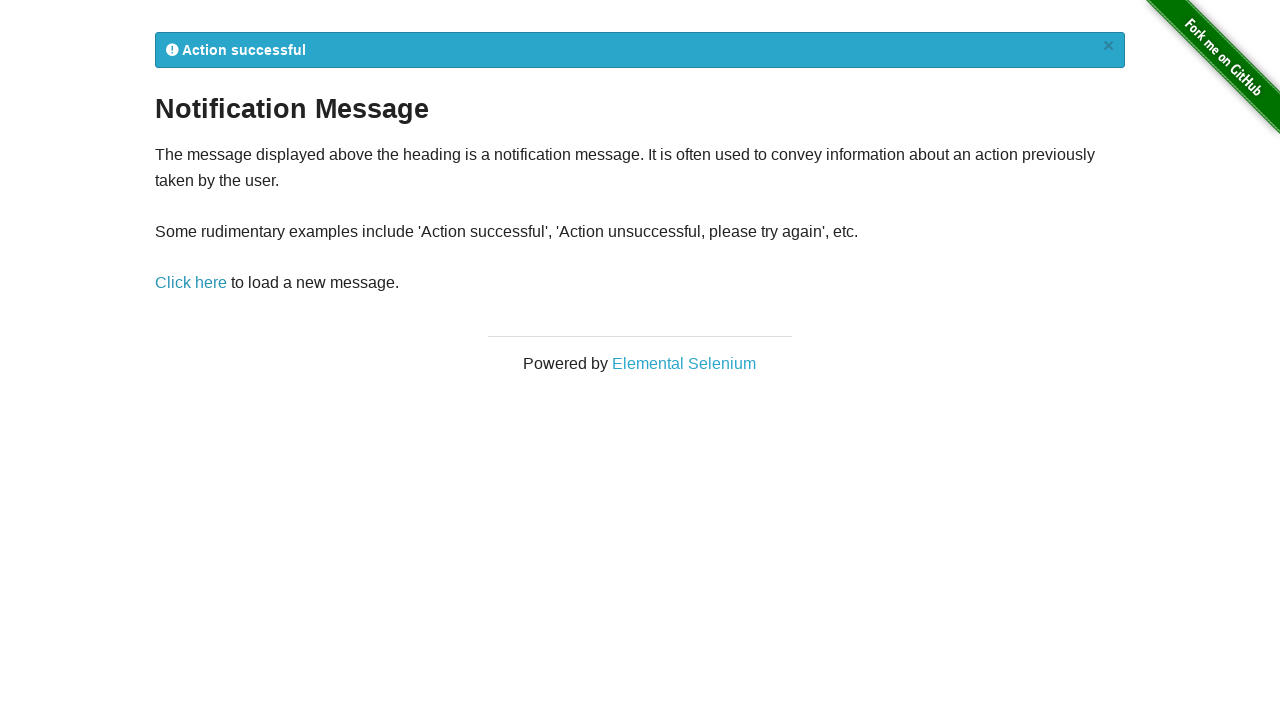

Waited for notification message to appear
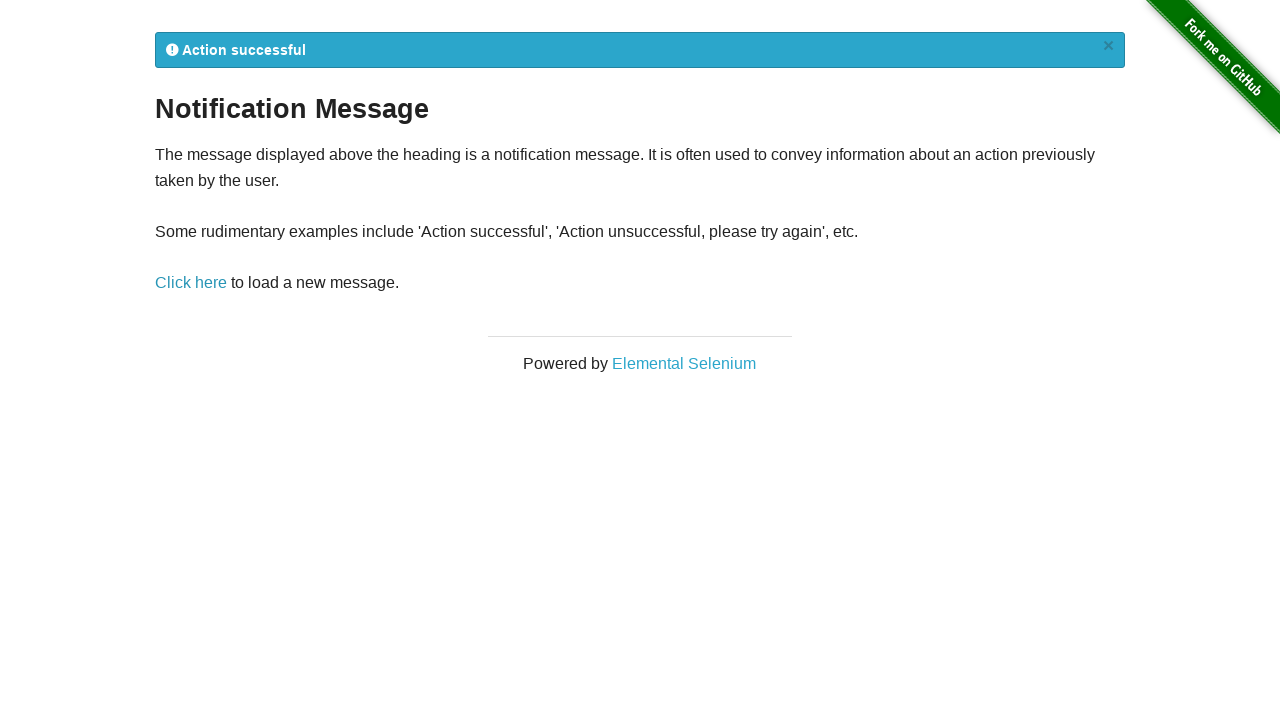

Retrieved notification text: '
            Action successful
            ×
          '
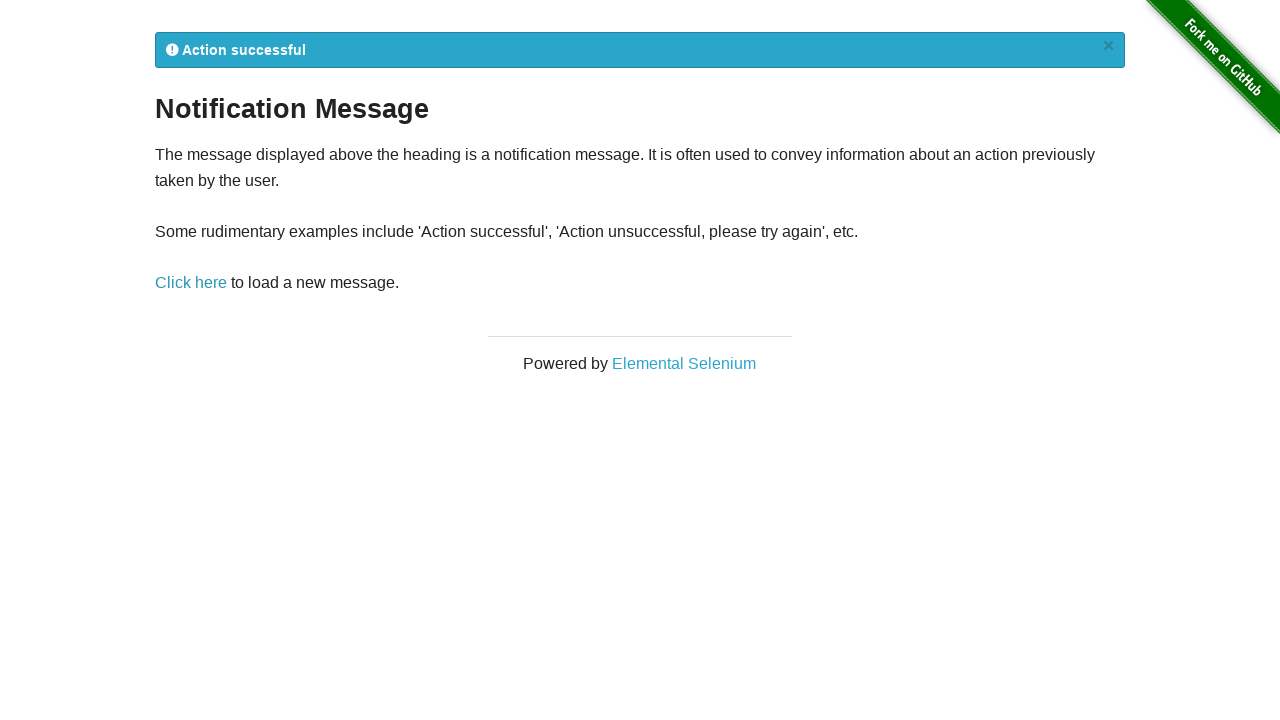

Found 'Action successful' message in notification
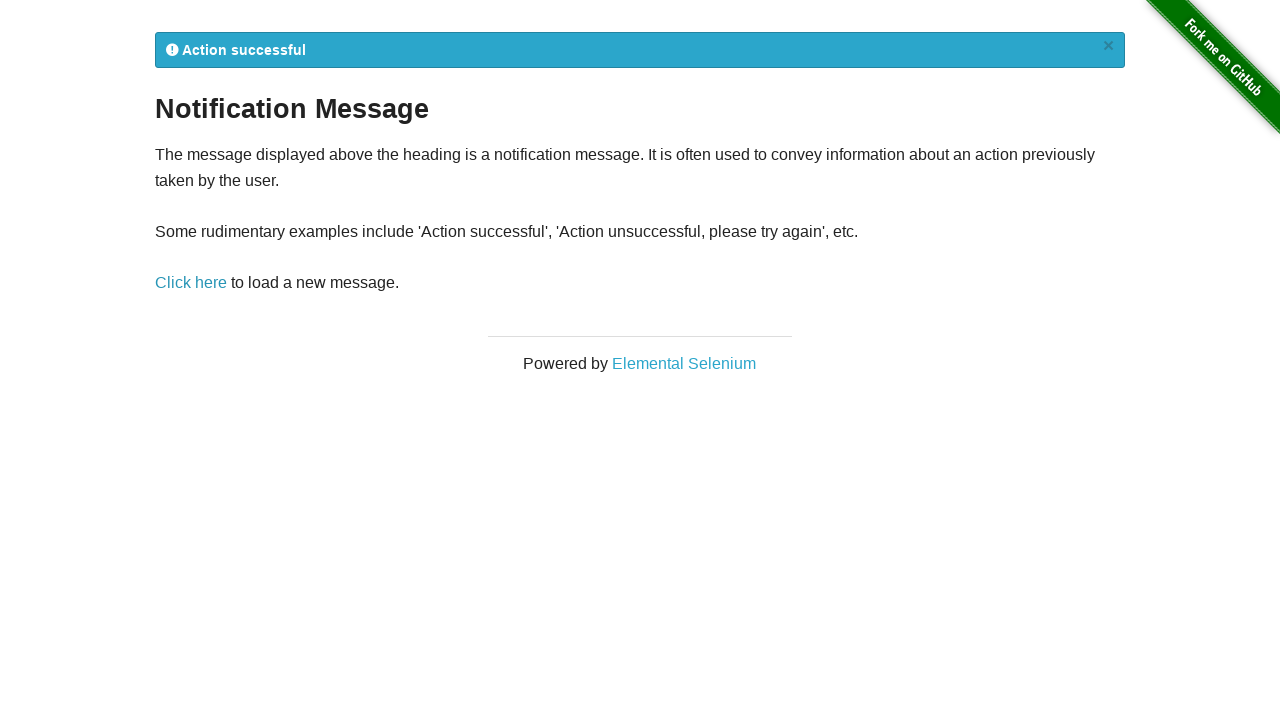

Verified that notification message is visible
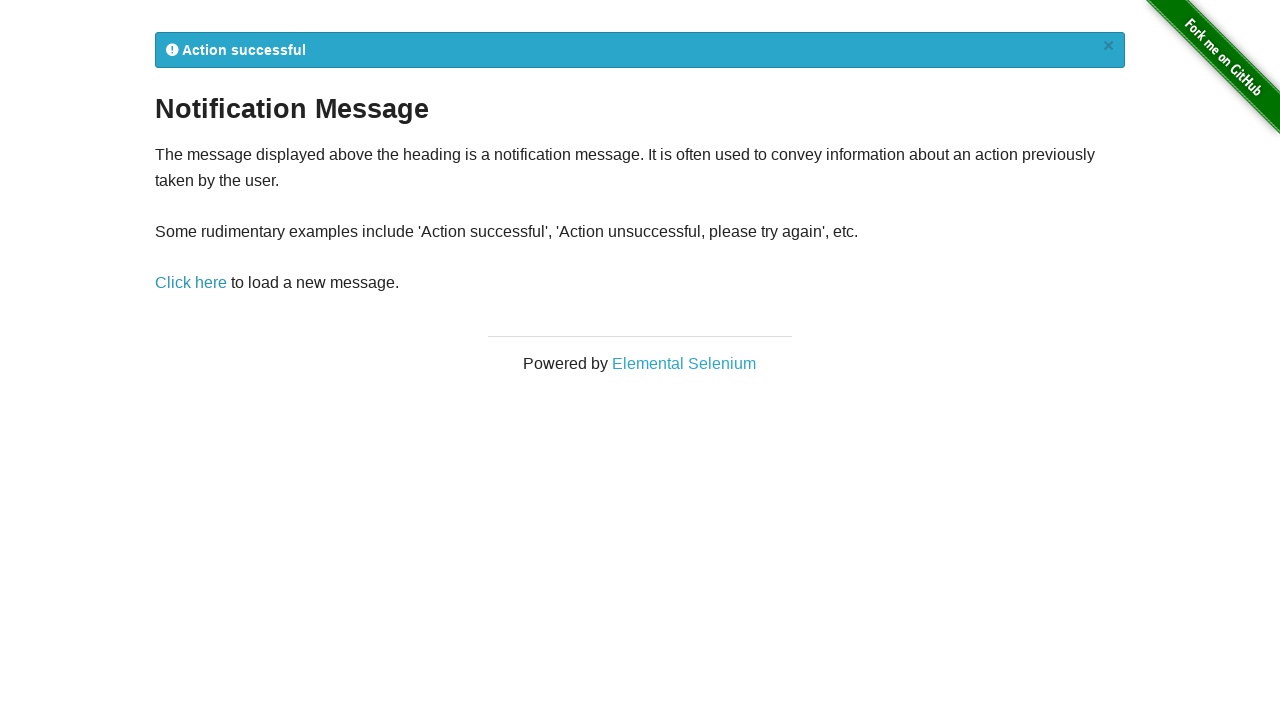

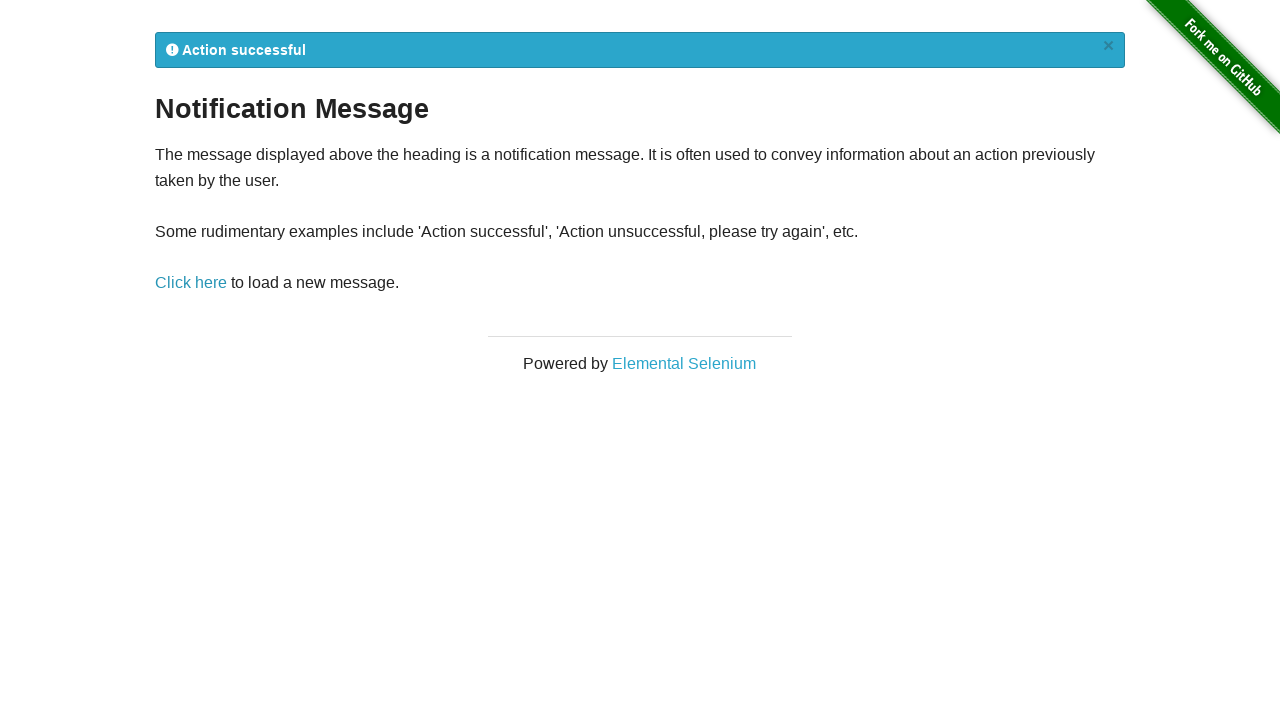